Tests interaction with Shadow DOM elements by scrolling to a div and filling a text input within nested shadow roots

Starting URL: https://selectorshub.com/xpath-practice-page/

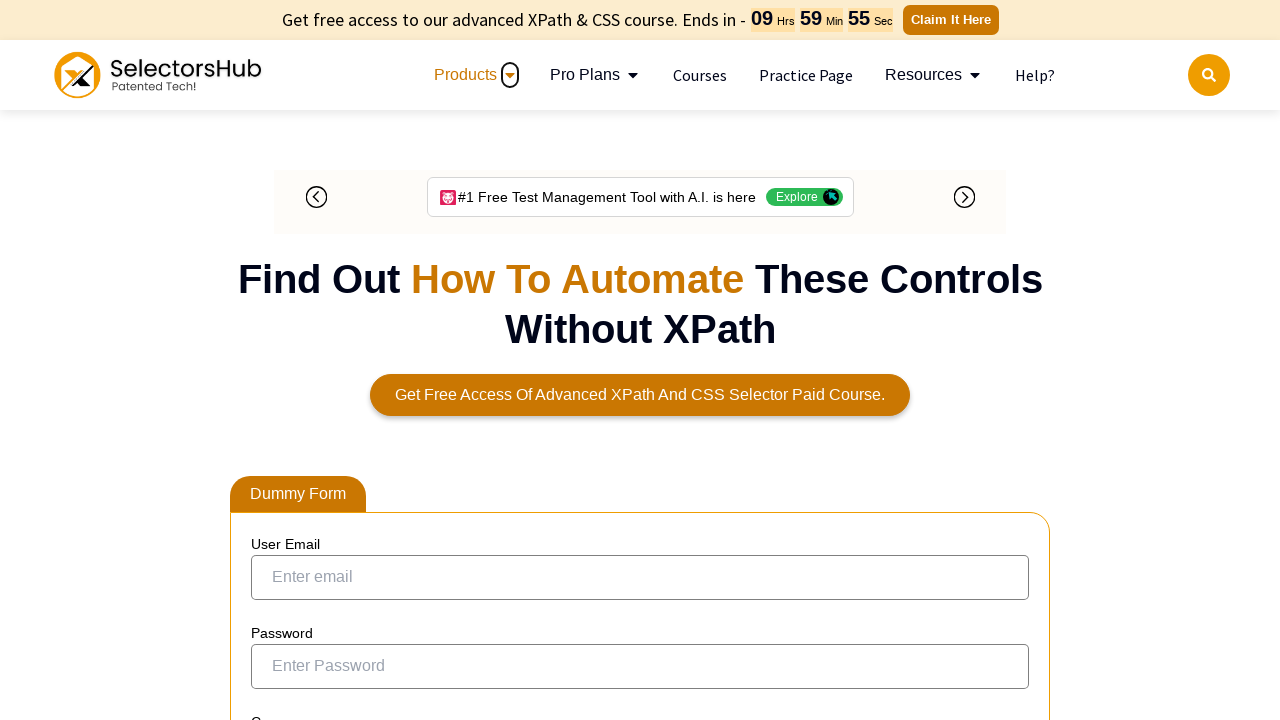

Scrolled div.jackPart into view
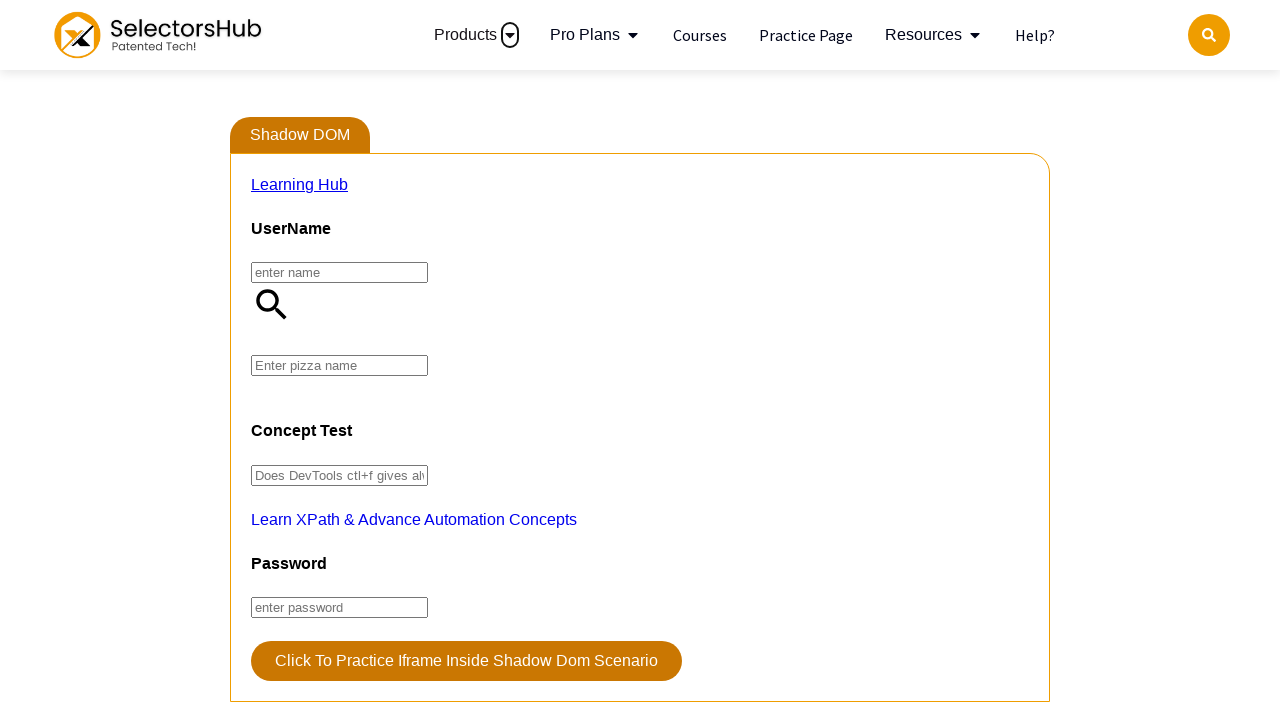

Located pizza input within nested shadow DOM
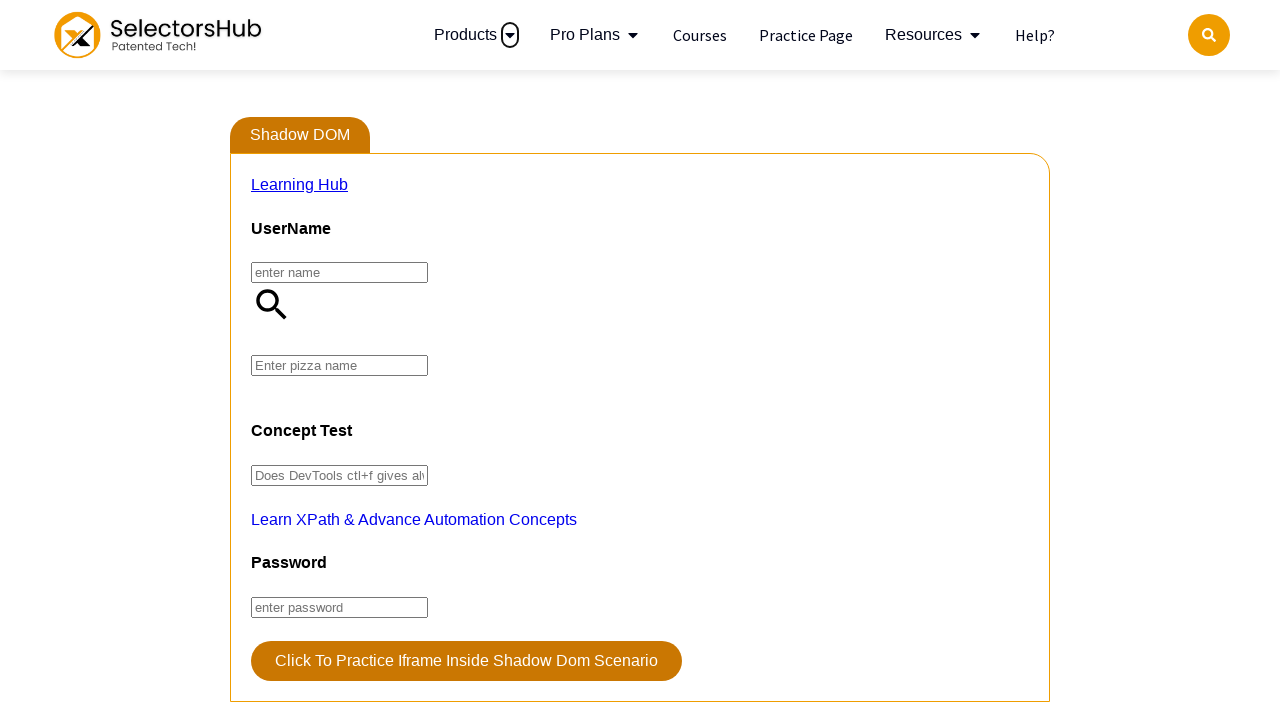

Filled pizza input with 'Farmhouse'
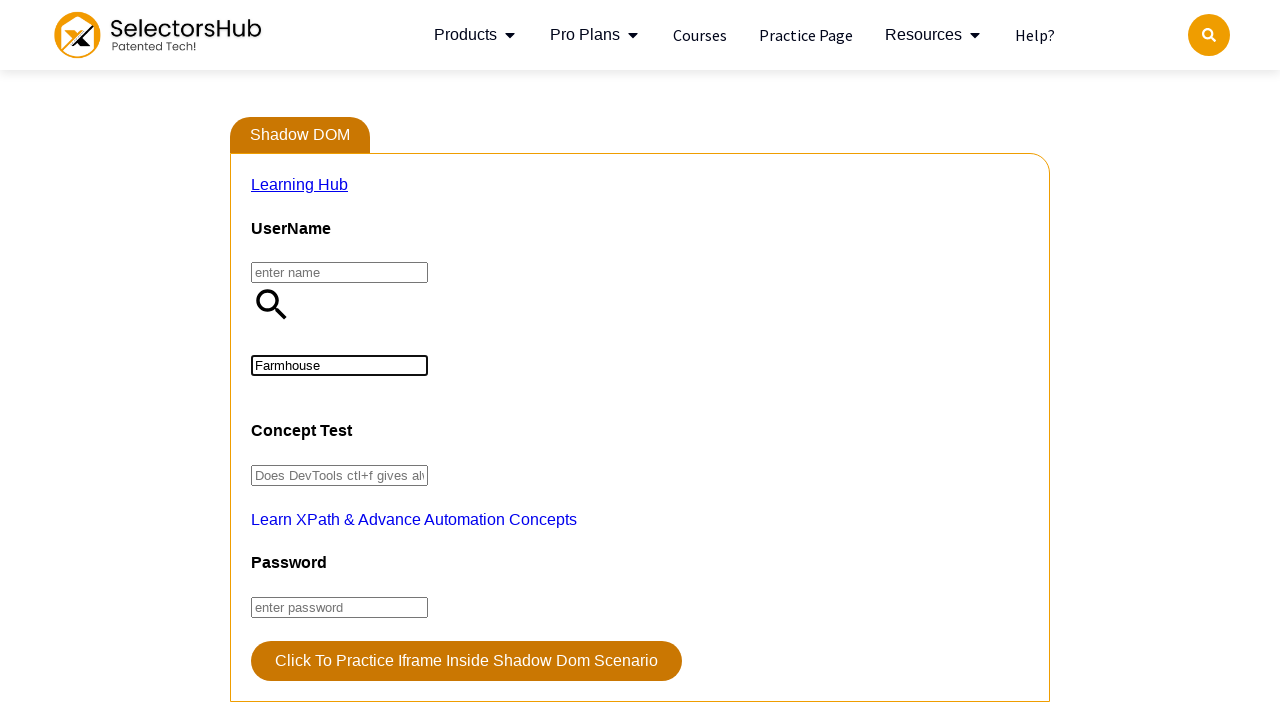

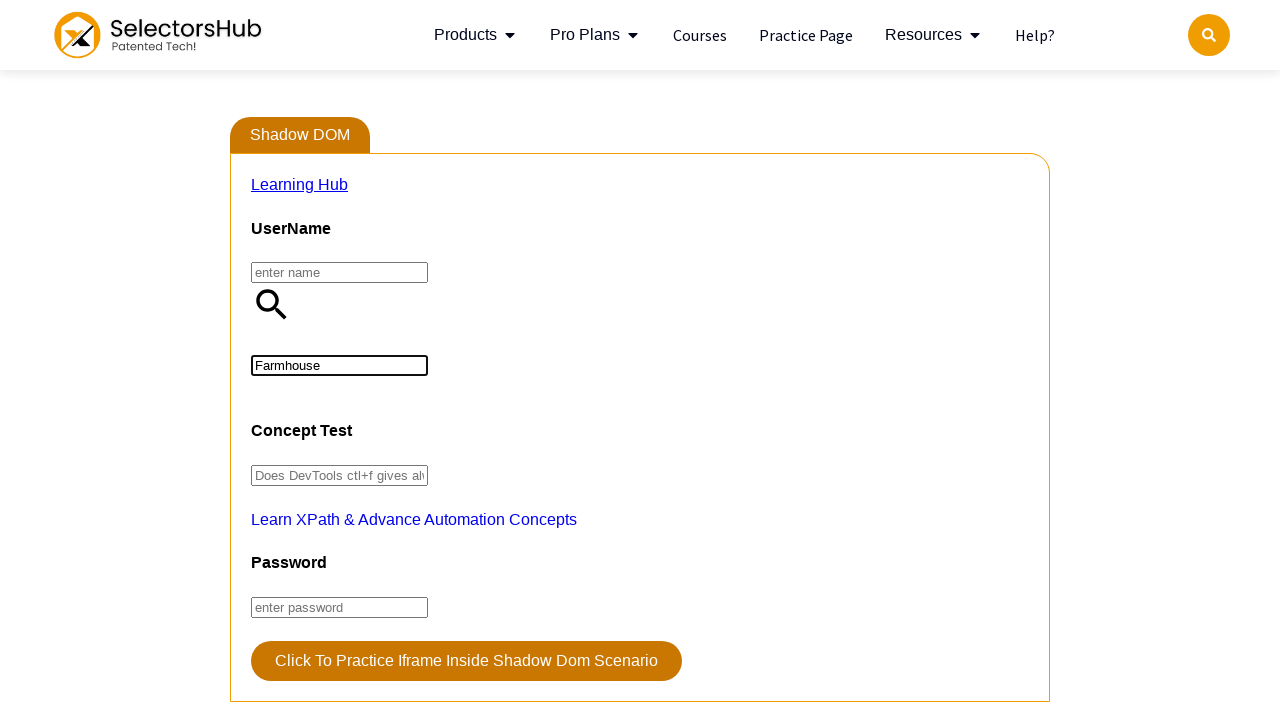